Tests that a todo item is removed when edited to an empty string

Starting URL: https://demo.playwright.dev/todomvc

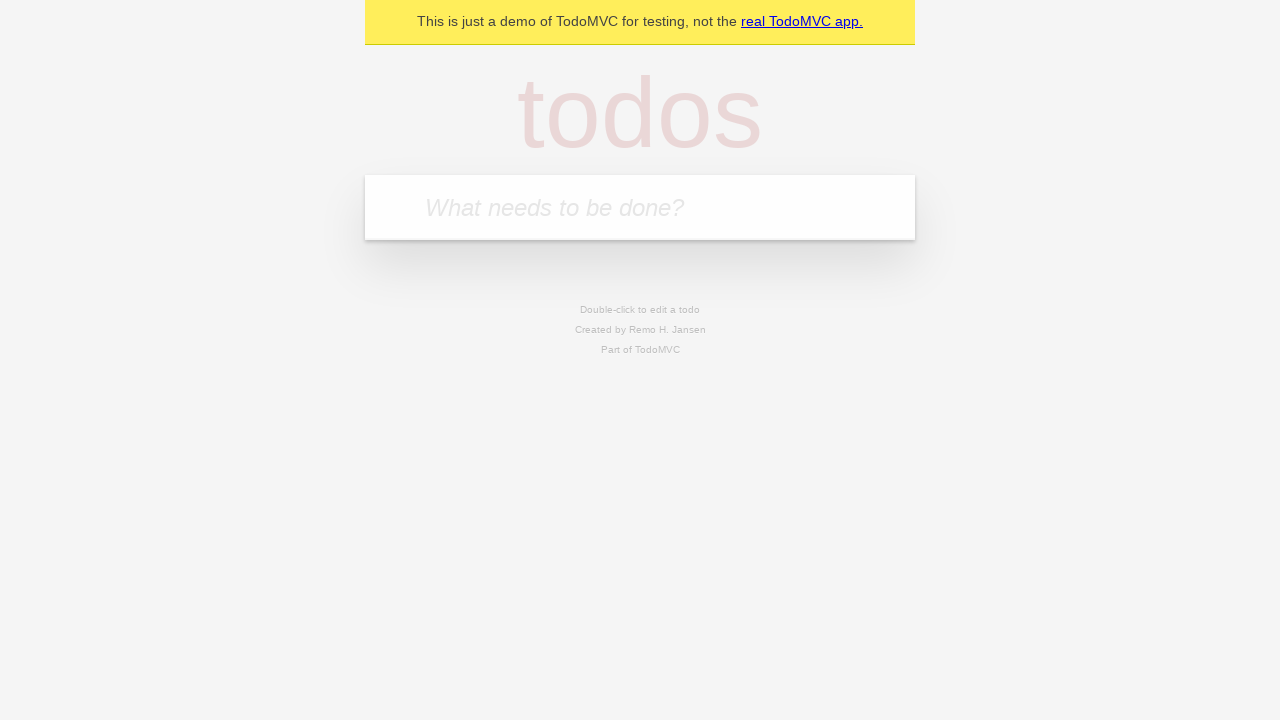

Located todo input field with placeholder 'What needs to be done?'
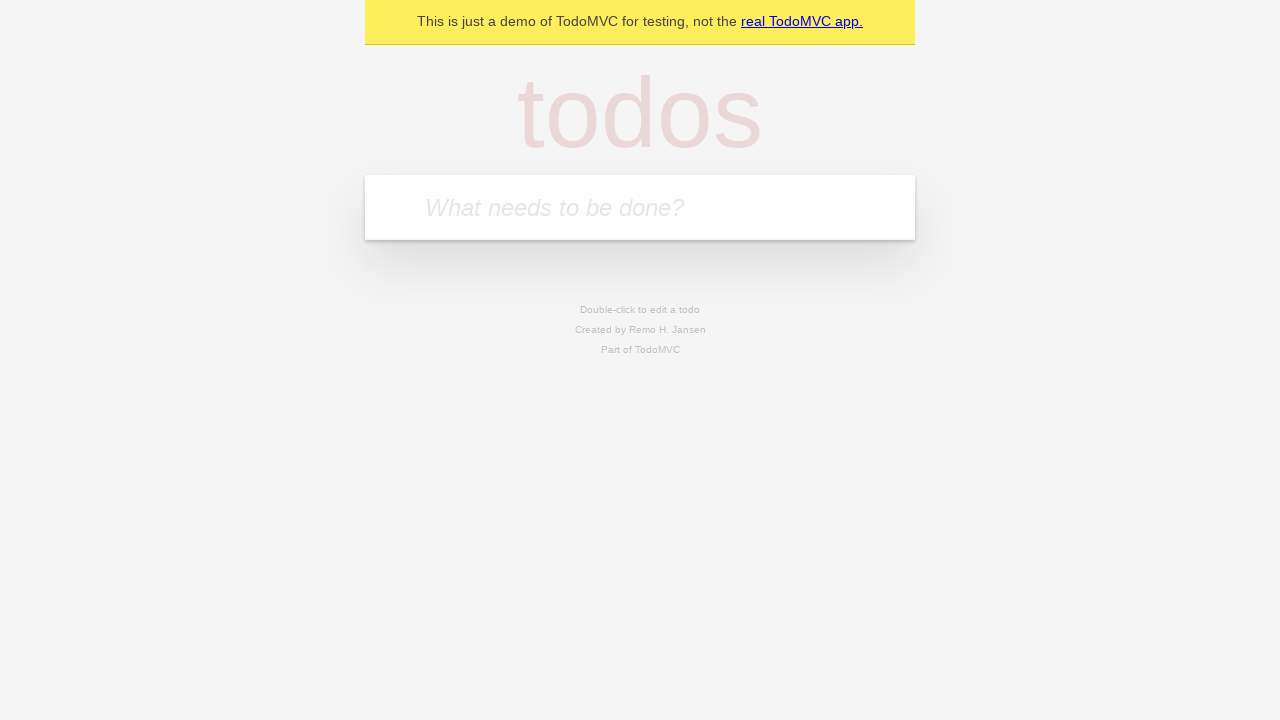

Filled todo input with 'buy some cheese' on internal:attr=[placeholder="What needs to be done?"i]
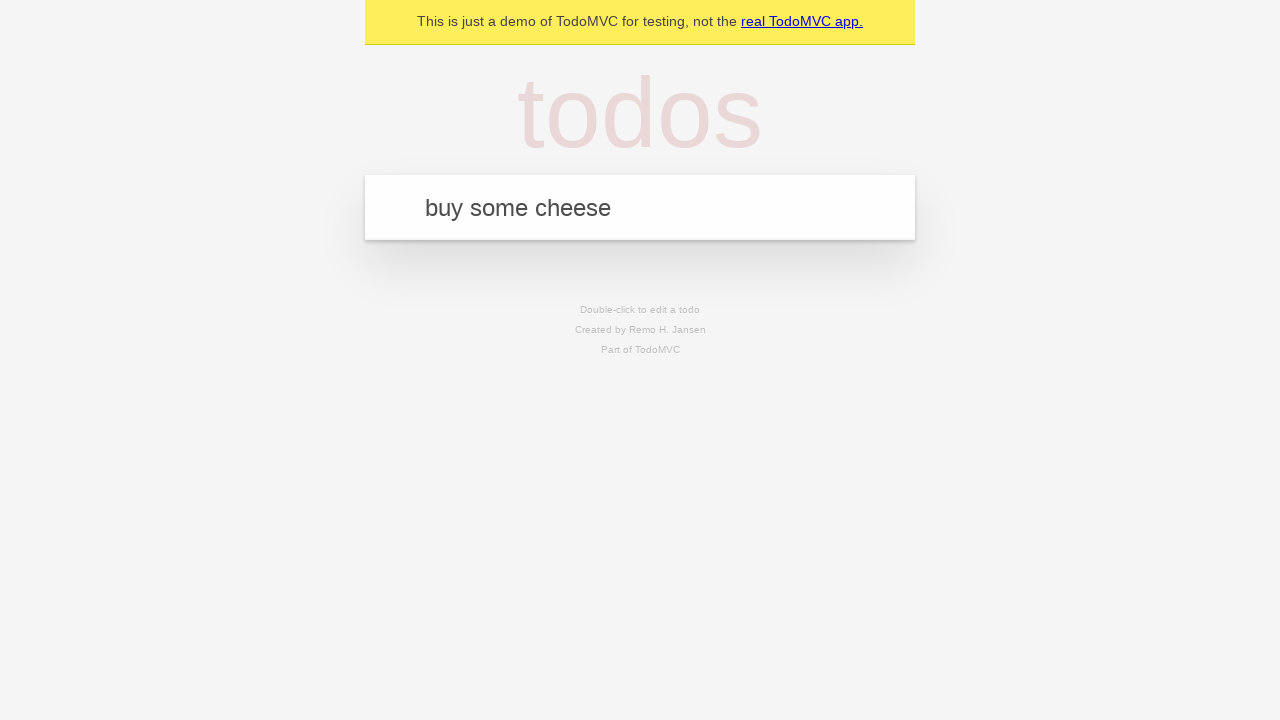

Pressed Enter to create todo 'buy some cheese' on internal:attr=[placeholder="What needs to be done?"i]
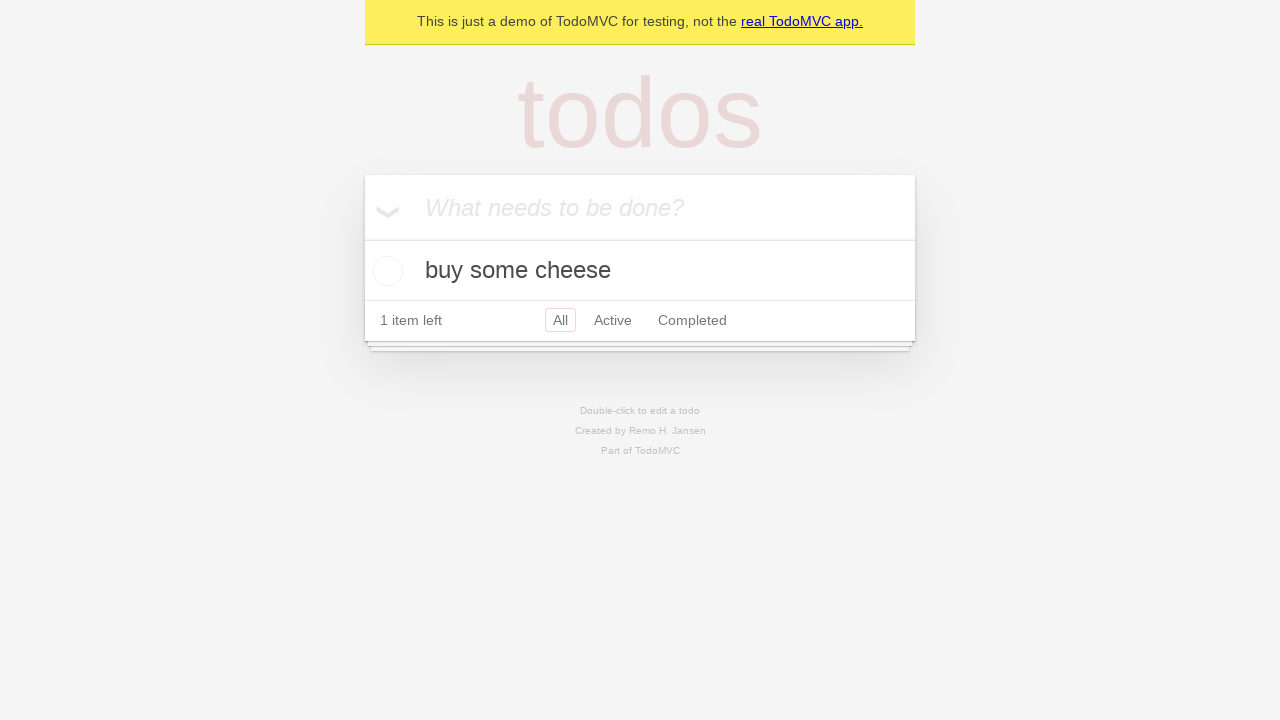

Filled todo input with 'feed the cat' on internal:attr=[placeholder="What needs to be done?"i]
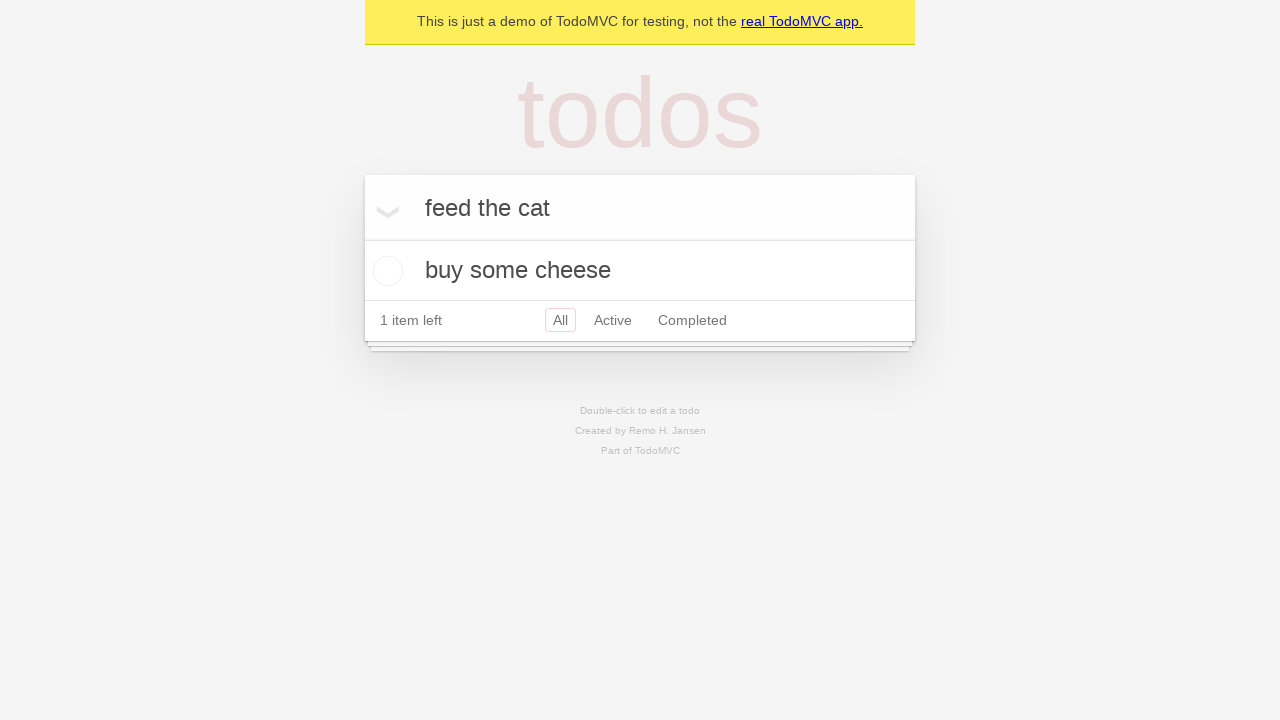

Pressed Enter to create todo 'feed the cat' on internal:attr=[placeholder="What needs to be done?"i]
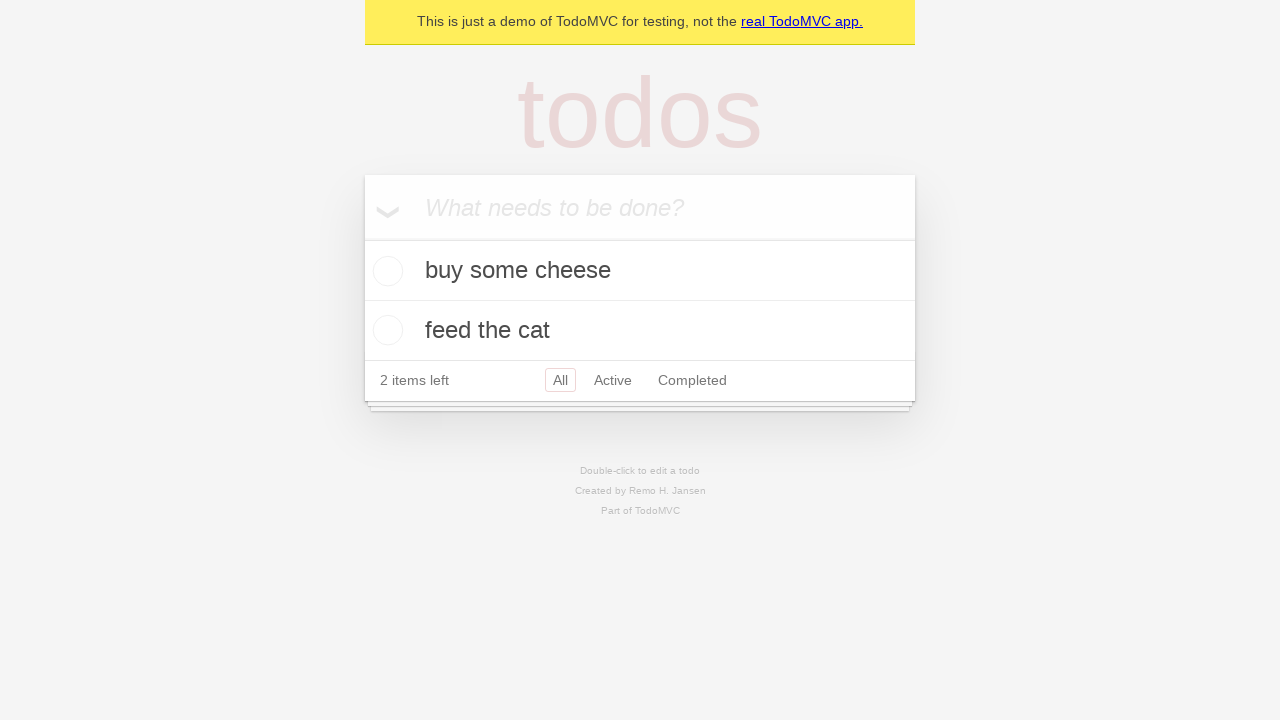

Filled todo input with 'book a doctors appointment' on internal:attr=[placeholder="What needs to be done?"i]
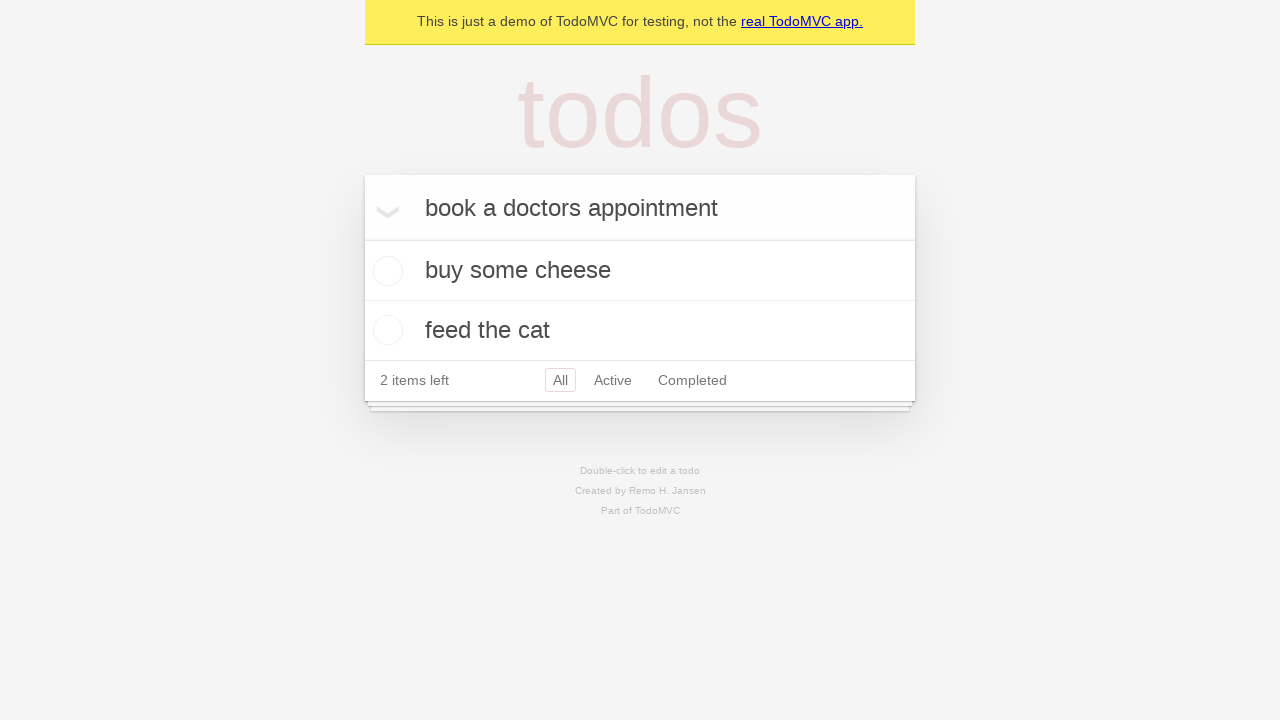

Pressed Enter to create todo 'book a doctors appointment' on internal:attr=[placeholder="What needs to be done?"i]
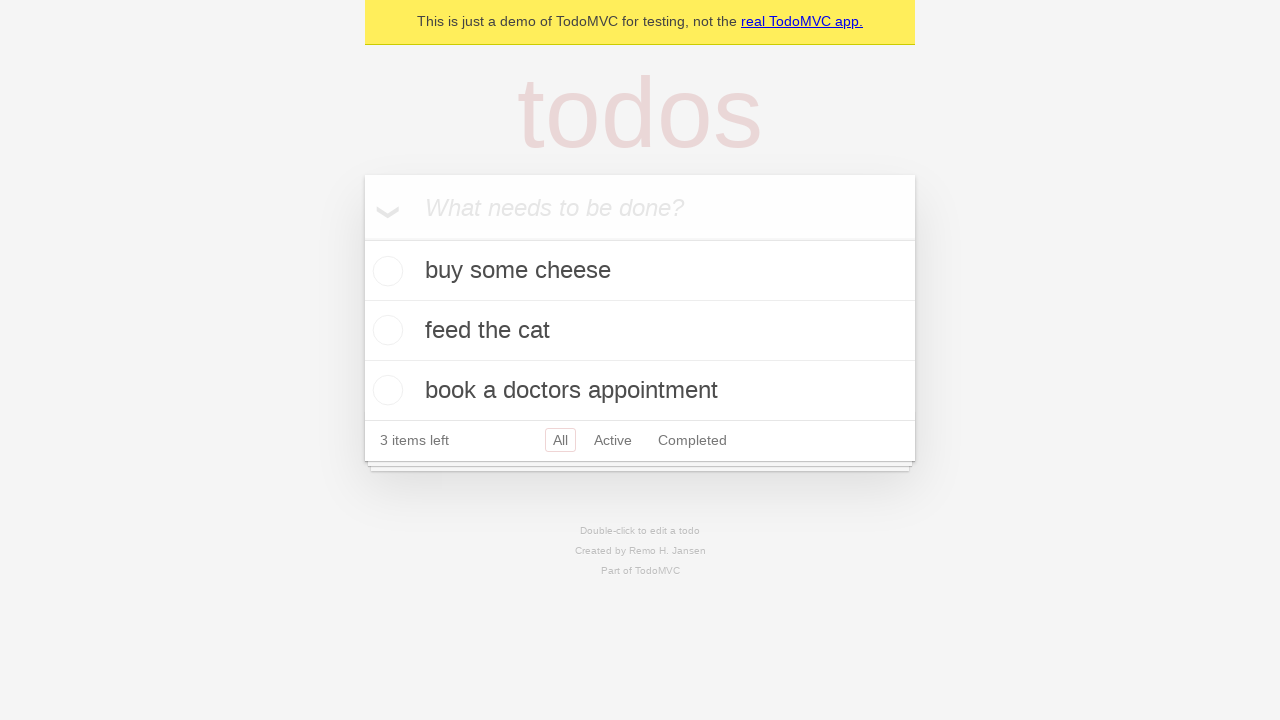

Located all todo items
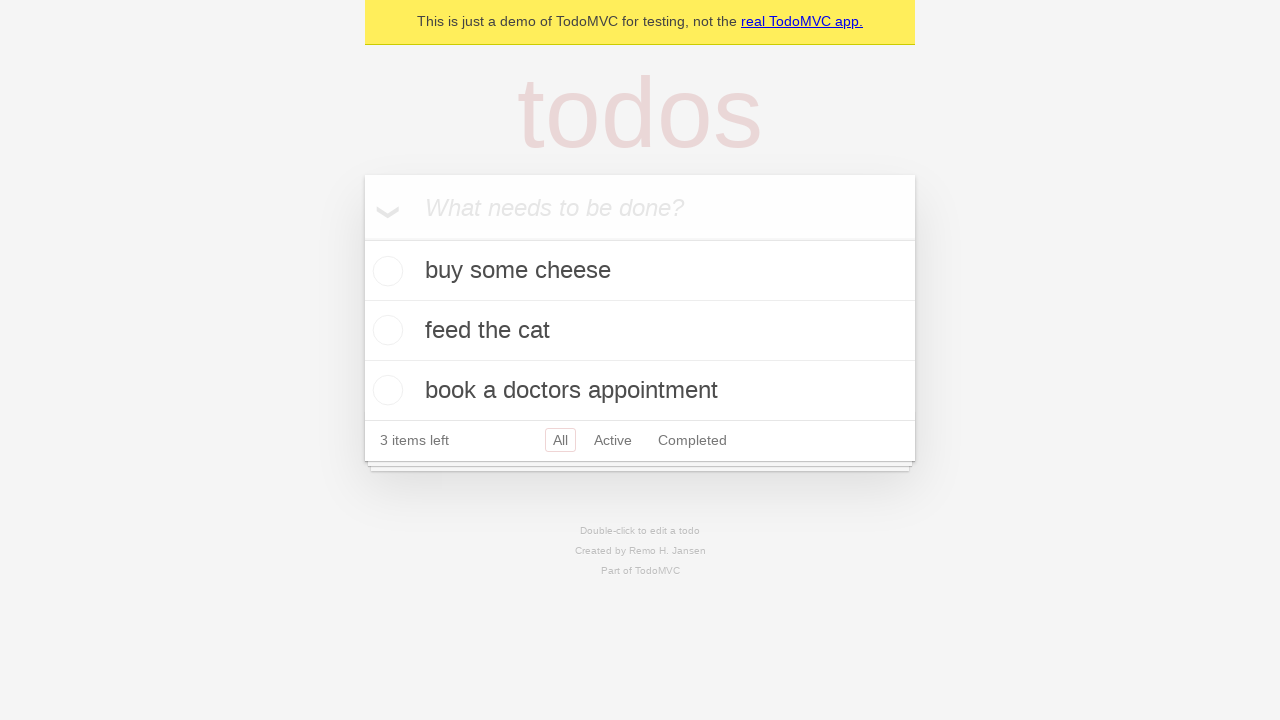

Double-clicked second todo item to enter edit mode at (640, 331) on internal:testid=[data-testid="todo-item"s] >> nth=1
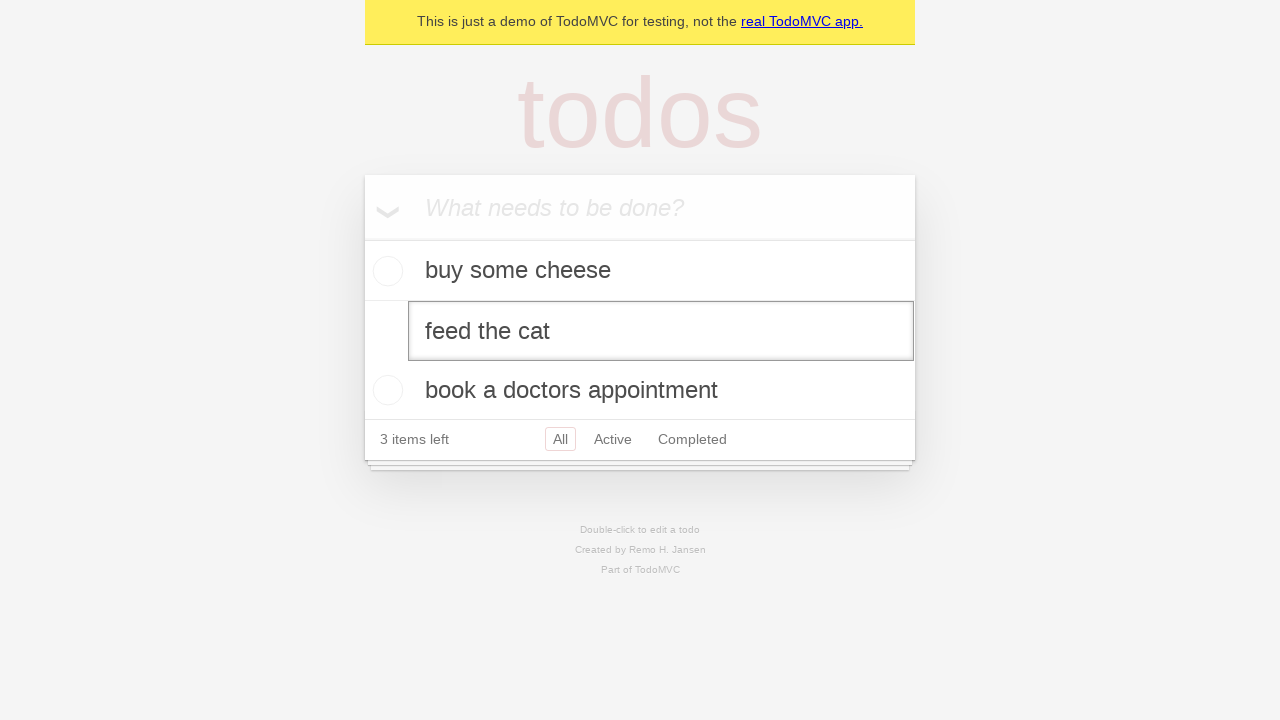

Located edit textbox for second todo item
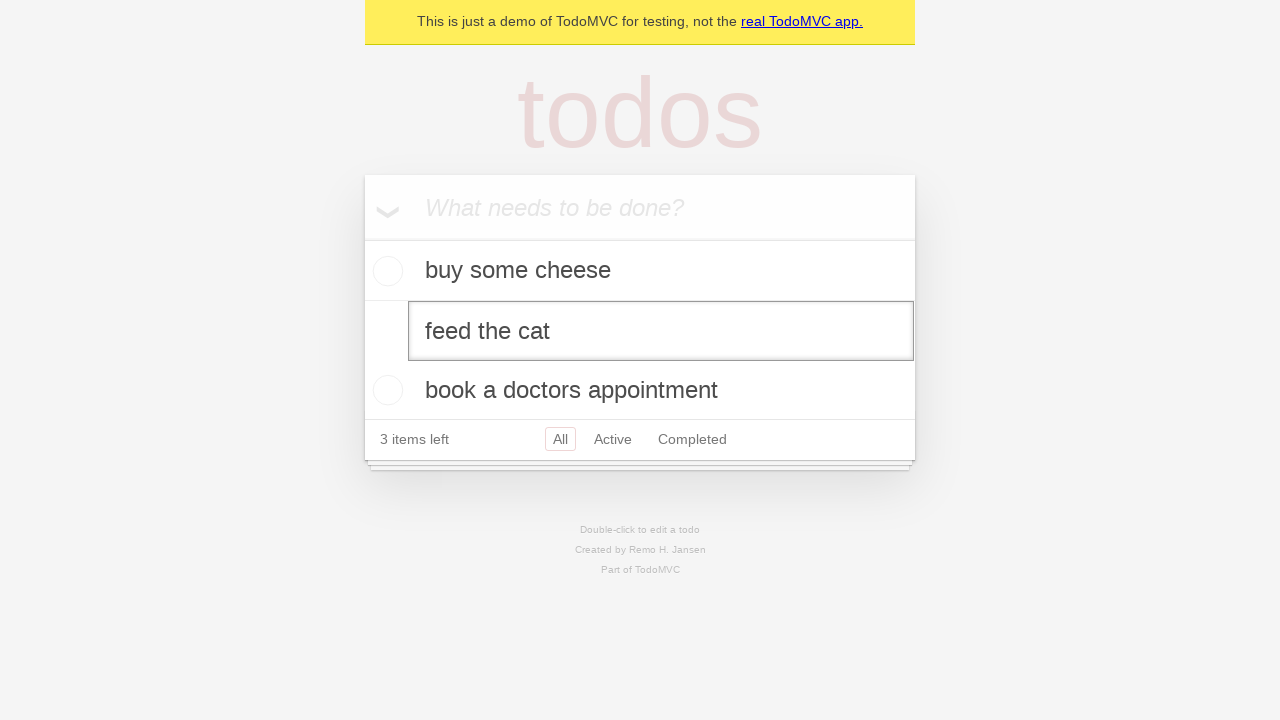

Cleared the edit input field to empty string on internal:testid=[data-testid="todo-item"s] >> nth=1 >> internal:role=textbox[nam
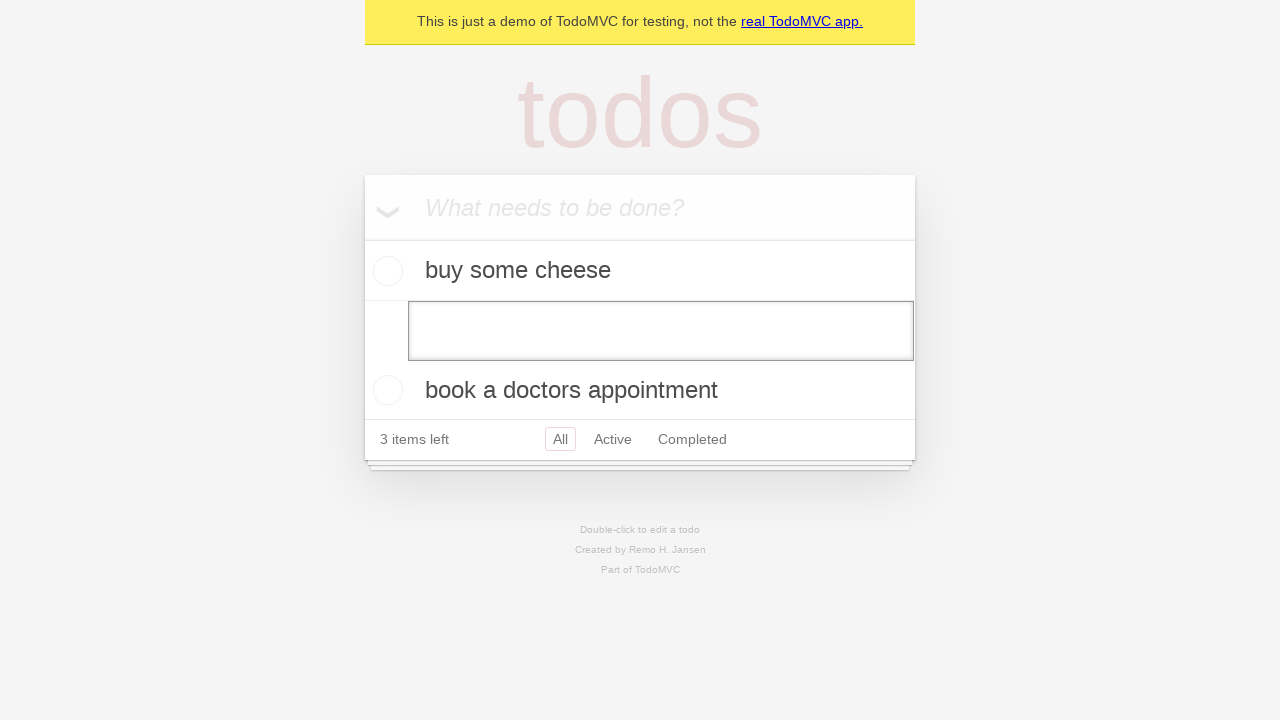

Pressed Enter to confirm edit with empty string, removing the todo item on internal:testid=[data-testid="todo-item"s] >> nth=1 >> internal:role=textbox[nam
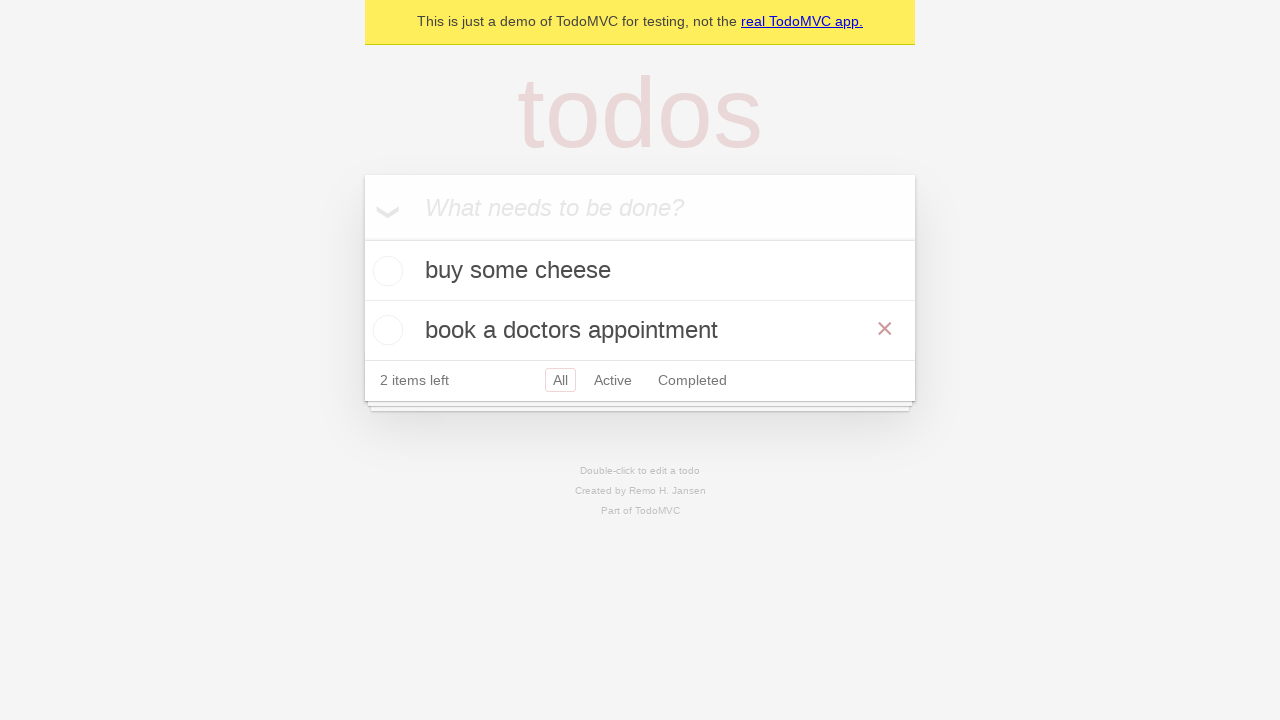

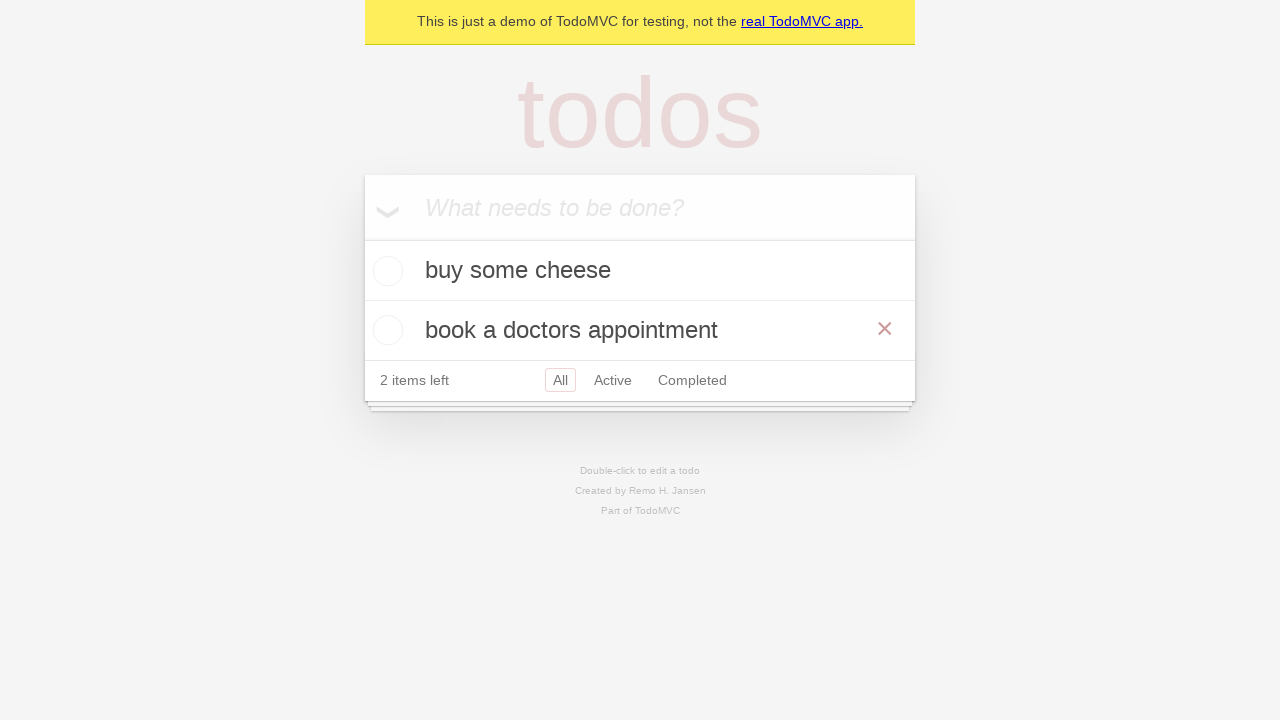